Tests deleting a task on the Active filter

Starting URL: https://todomvc4tasj.herokuapp.com/#/active

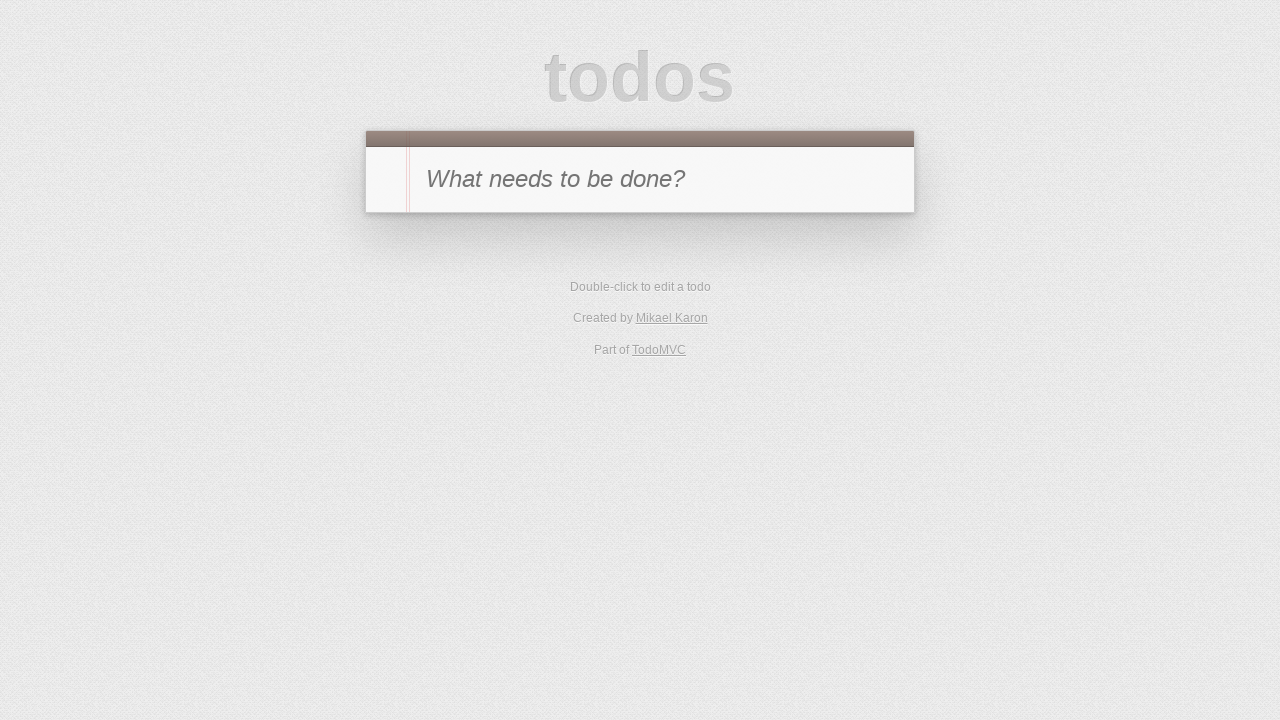

Set up localStorage with two active tasks
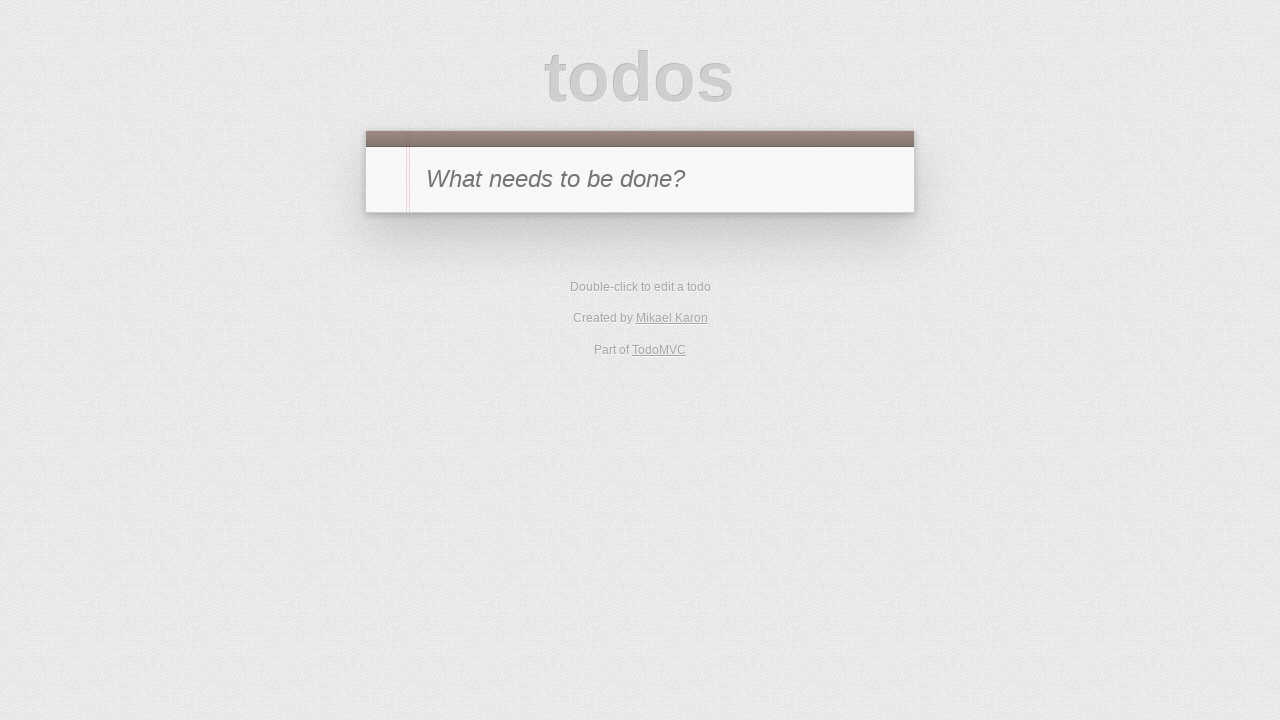

Reloaded page to load tasks from localStorage
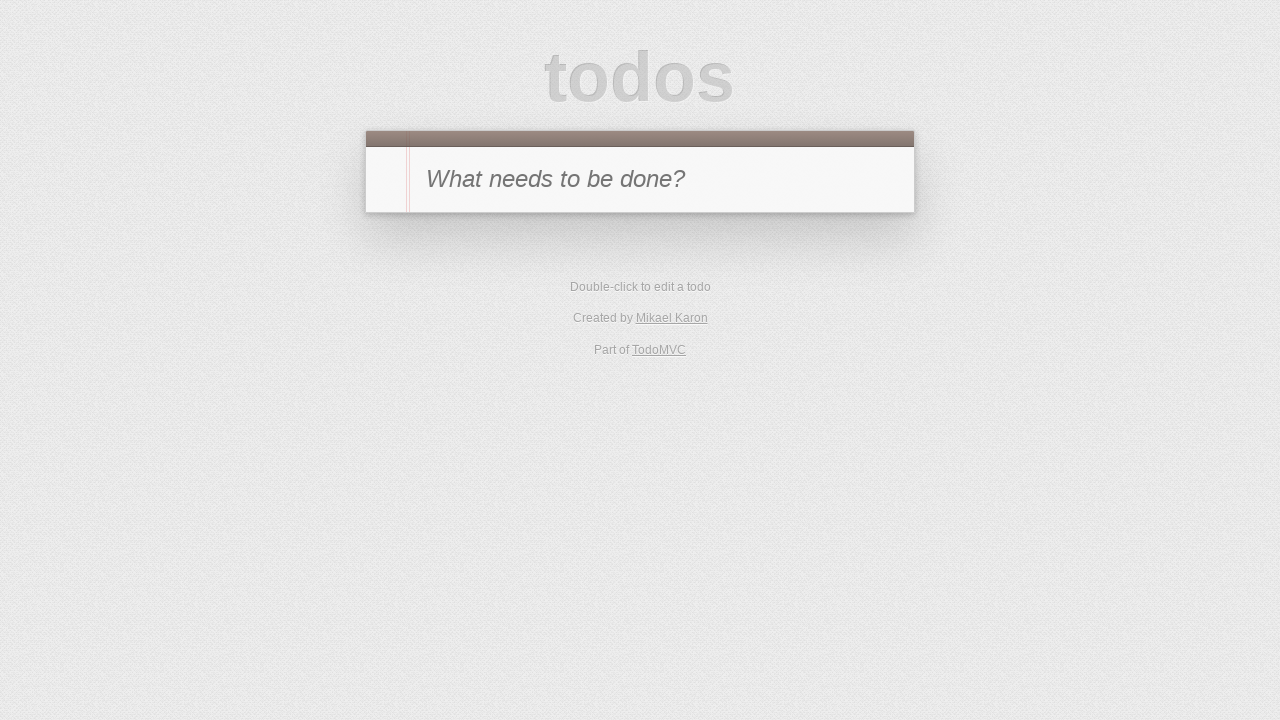

Hovered over second task (title: '2') at (640, 302) on #todo-list li:has-text('2')
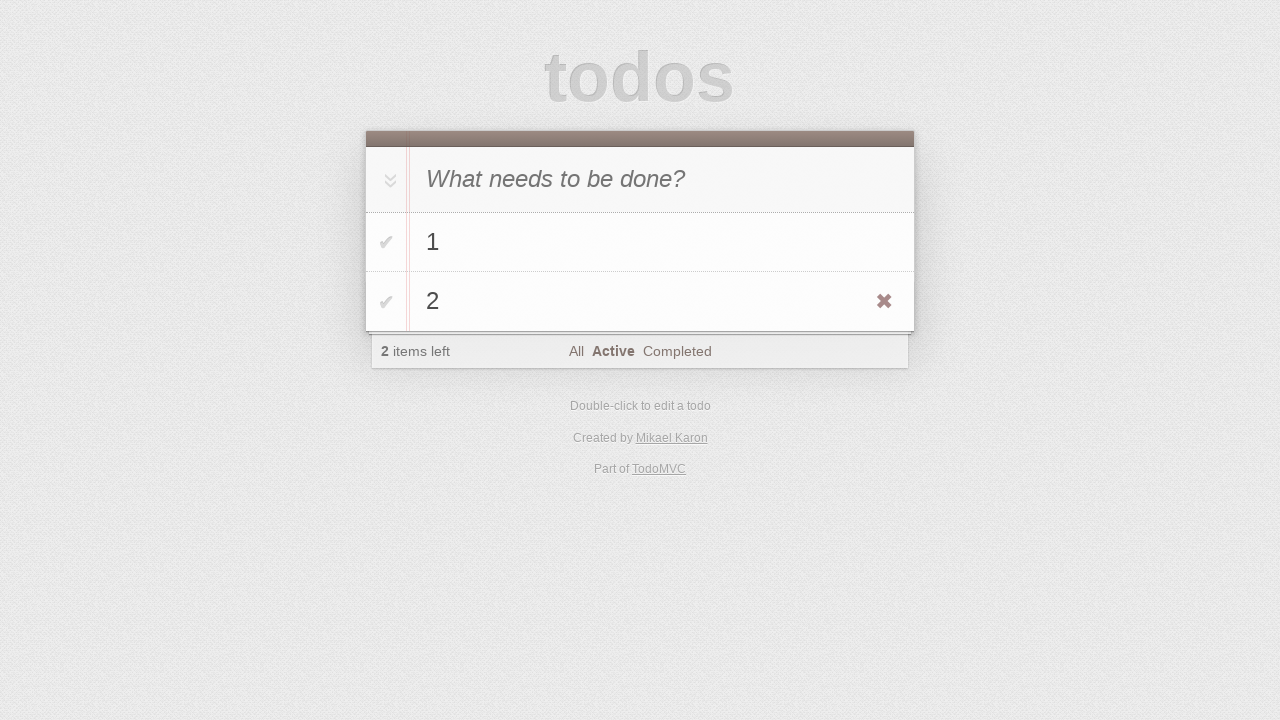

Clicked delete button on second task at (884, 302) on #todo-list li:has-text('2') .destroy
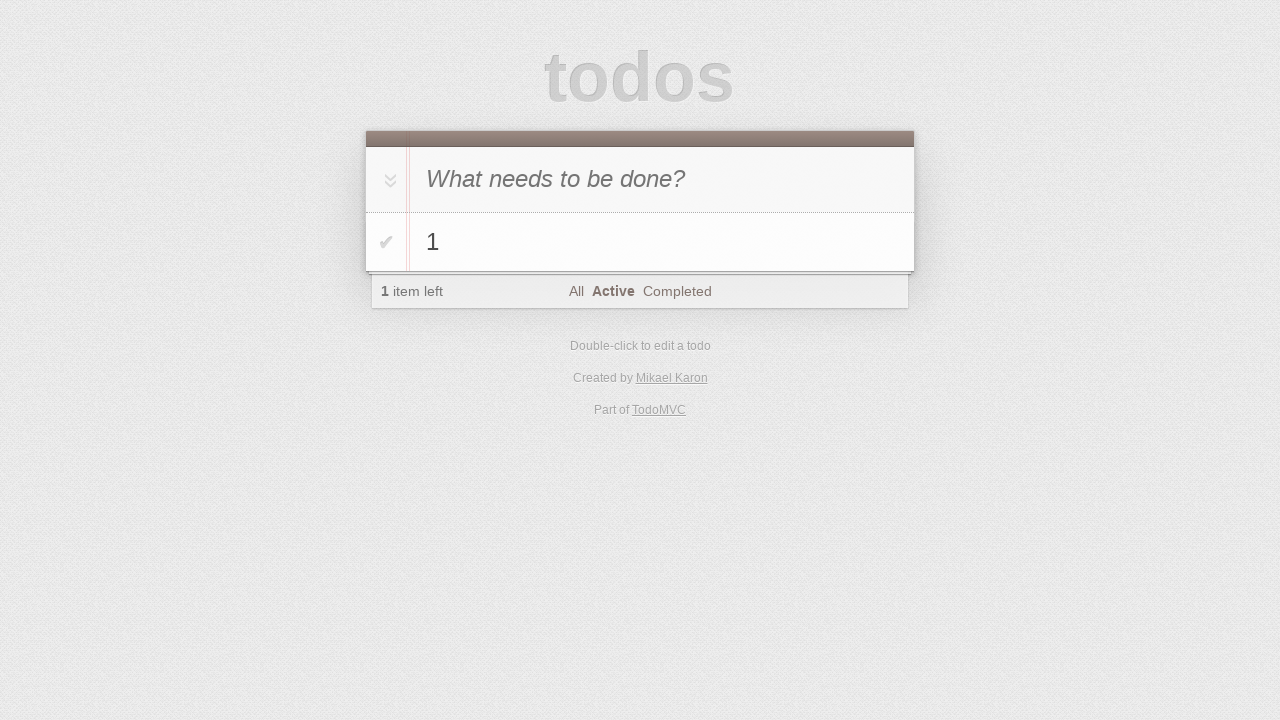

Verified first task still exists
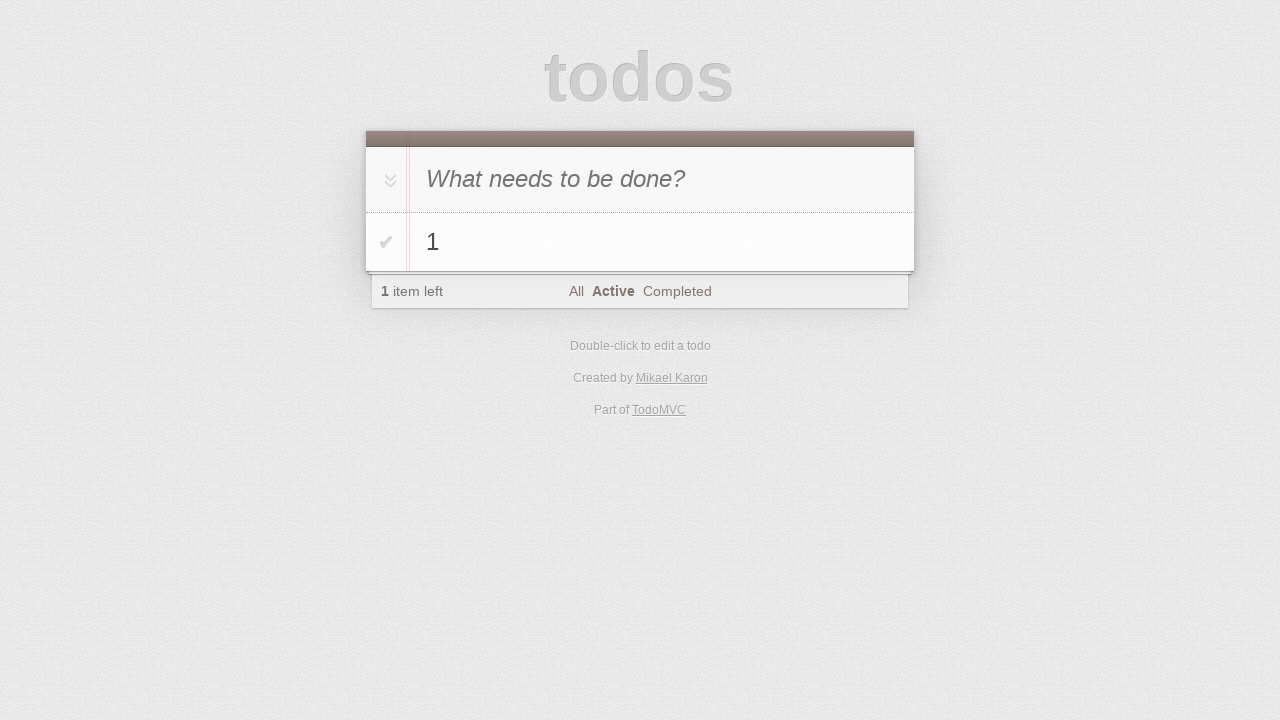

Verified task count shows 1 item remaining
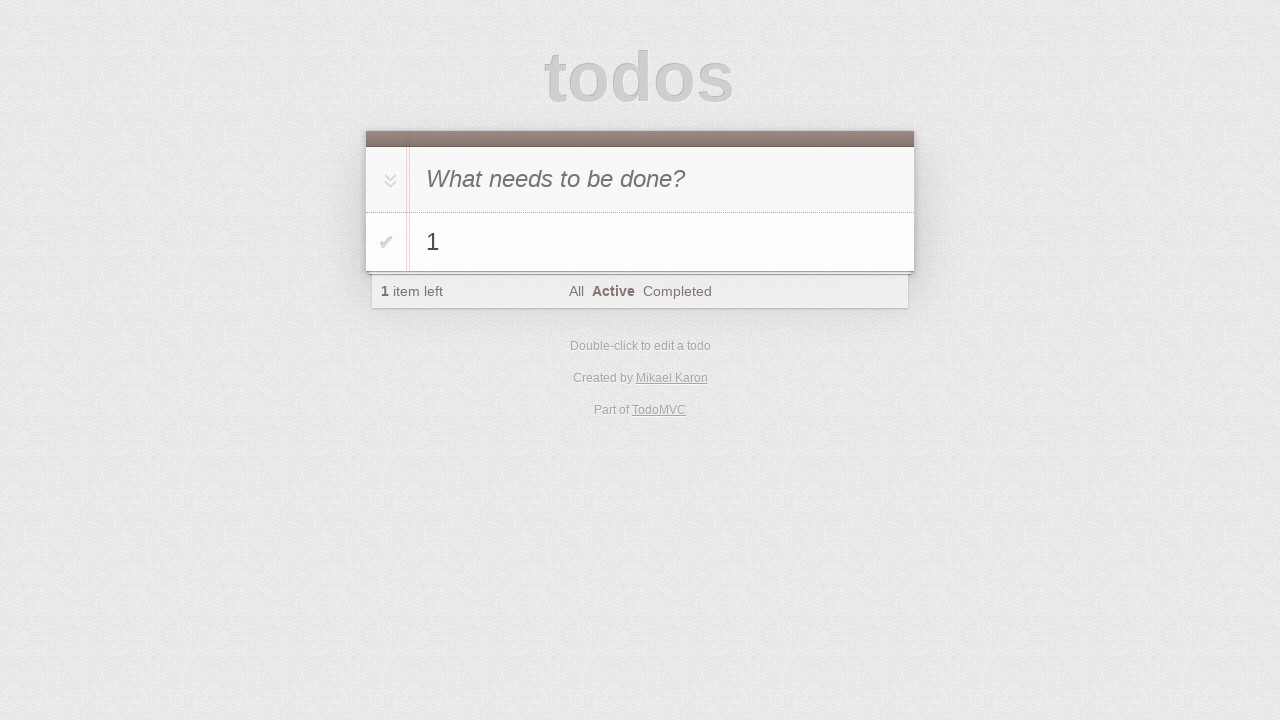

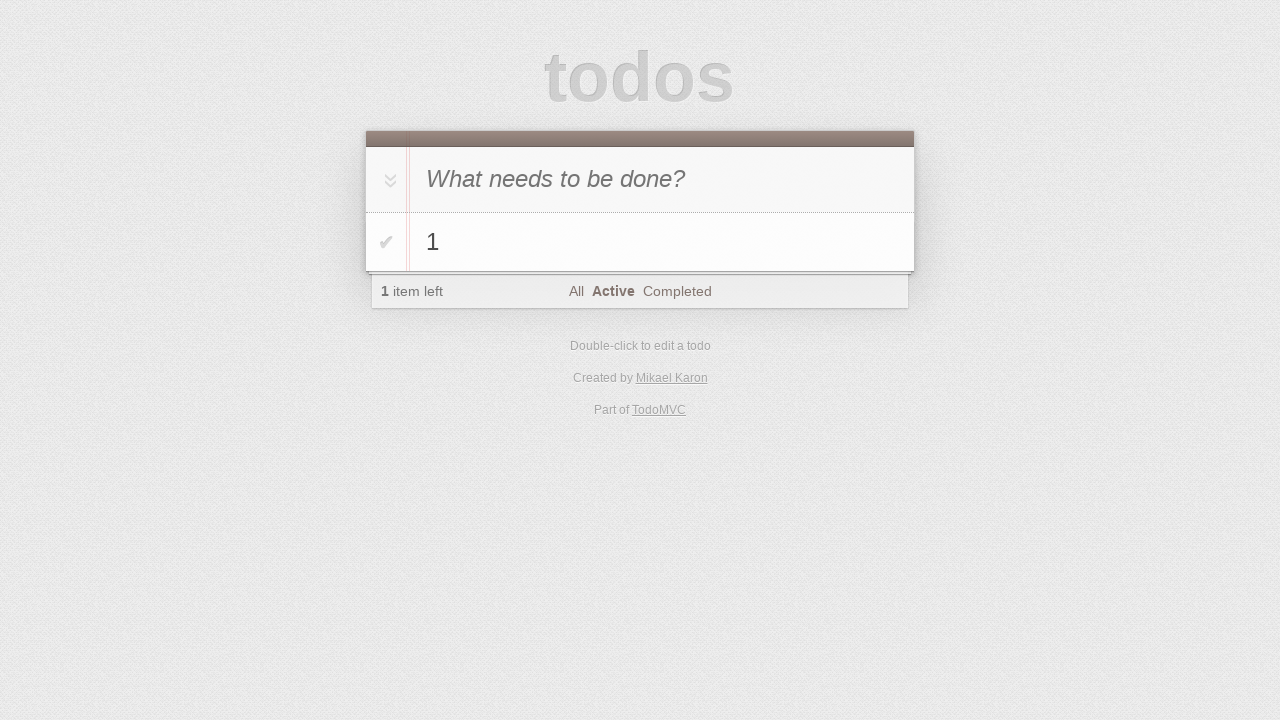